Tests the registration form on Grotechminds website by filling out personal details including name, email, password, gender, skills, country, addresses, pincode, religion, and submitting the form.

Starting URL: https://grotechminds.com/registration/

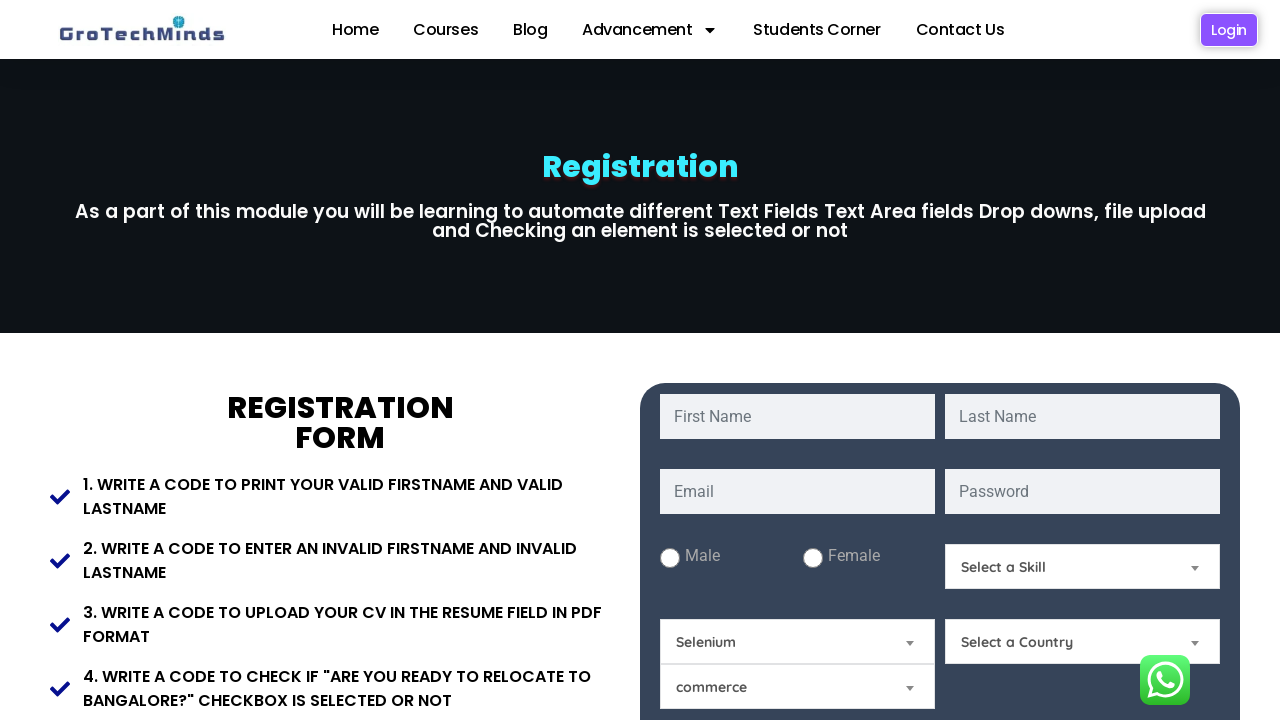

Filled first name field with 'Michael' on input[name='fname']
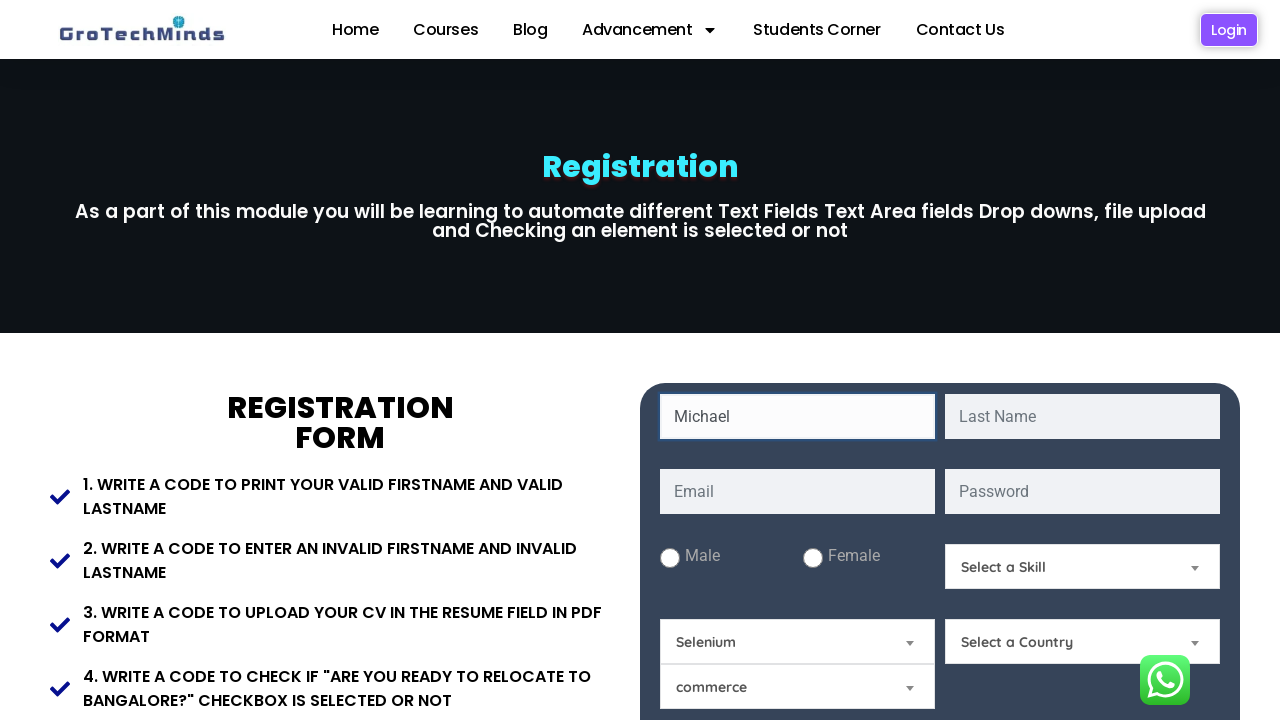

Filled last name field with 'Thompson' on input[name='lname']
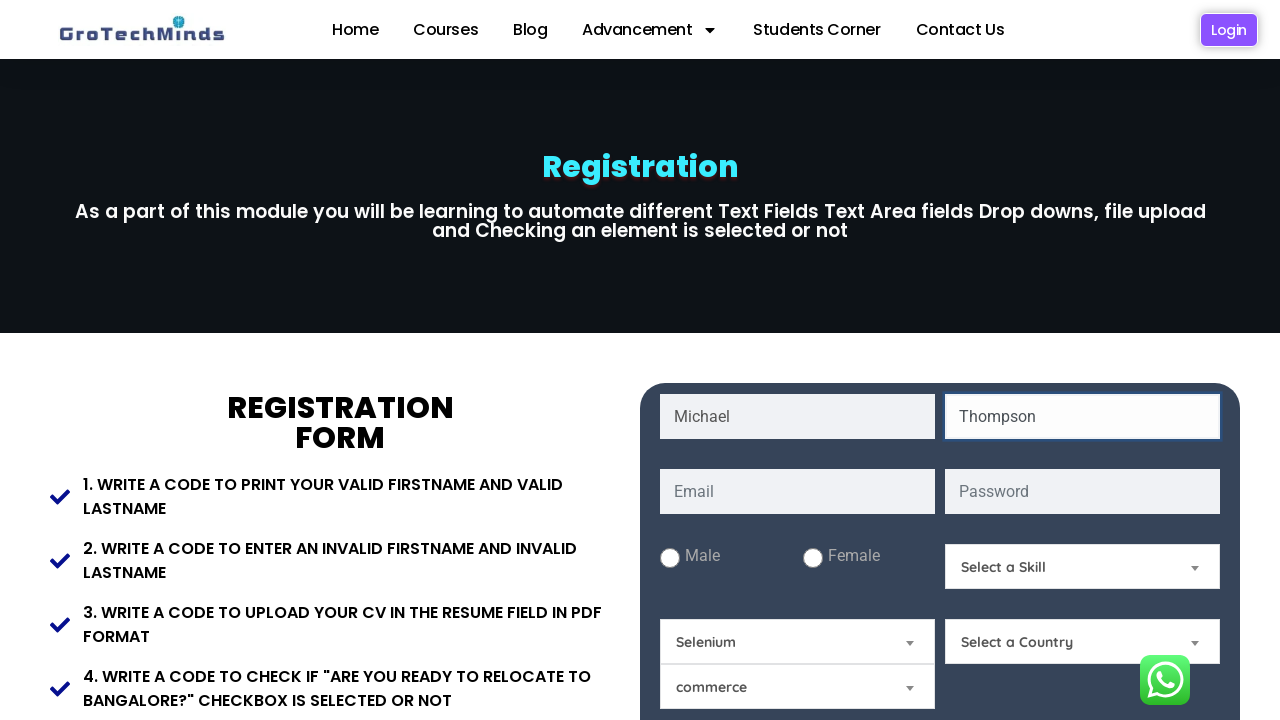

Filled email field with 'michael.thompson8472@example.com' on input[name='email']
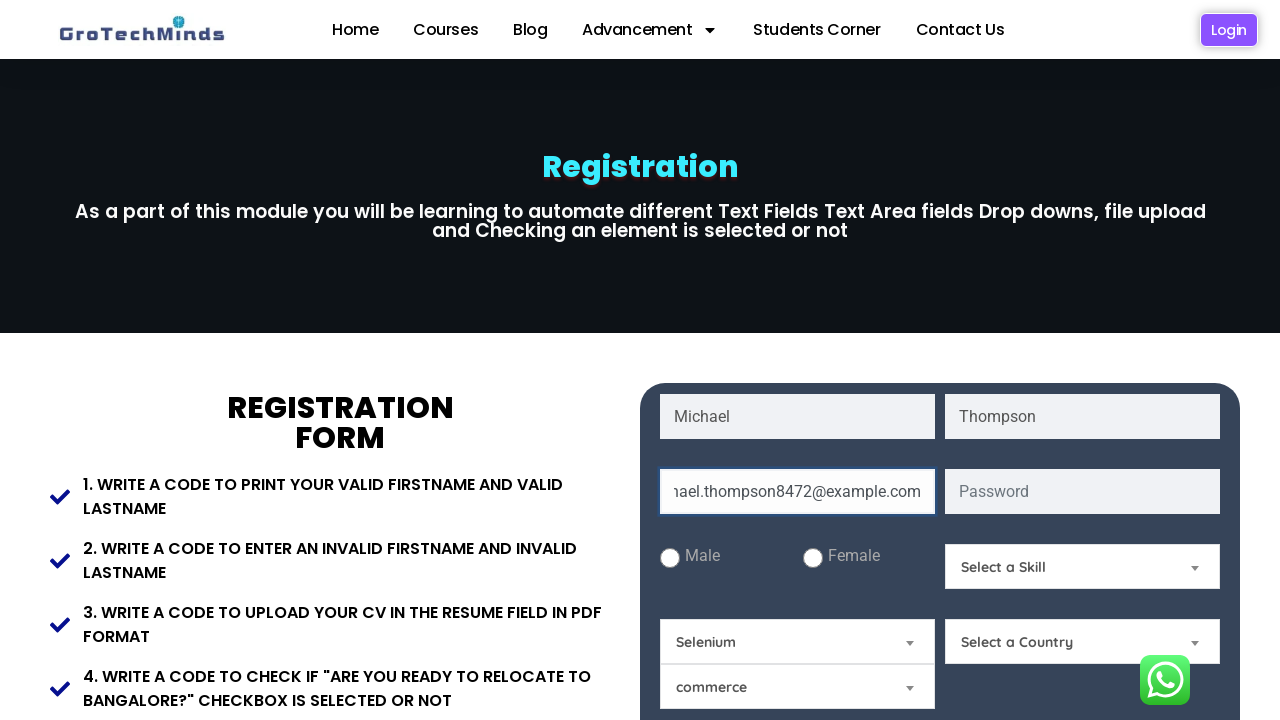

Filled password field with 'SecurePass789!' on input[name='password']
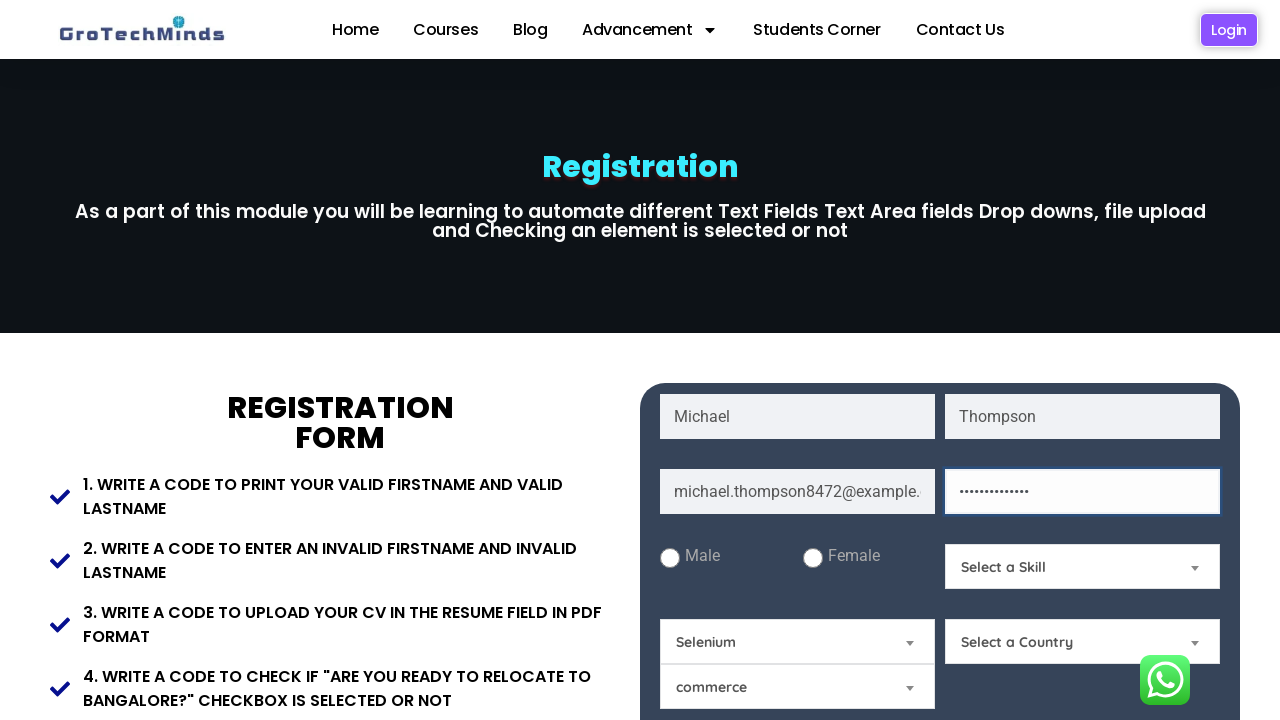

Selected male gender option at (670, 558) on input#male
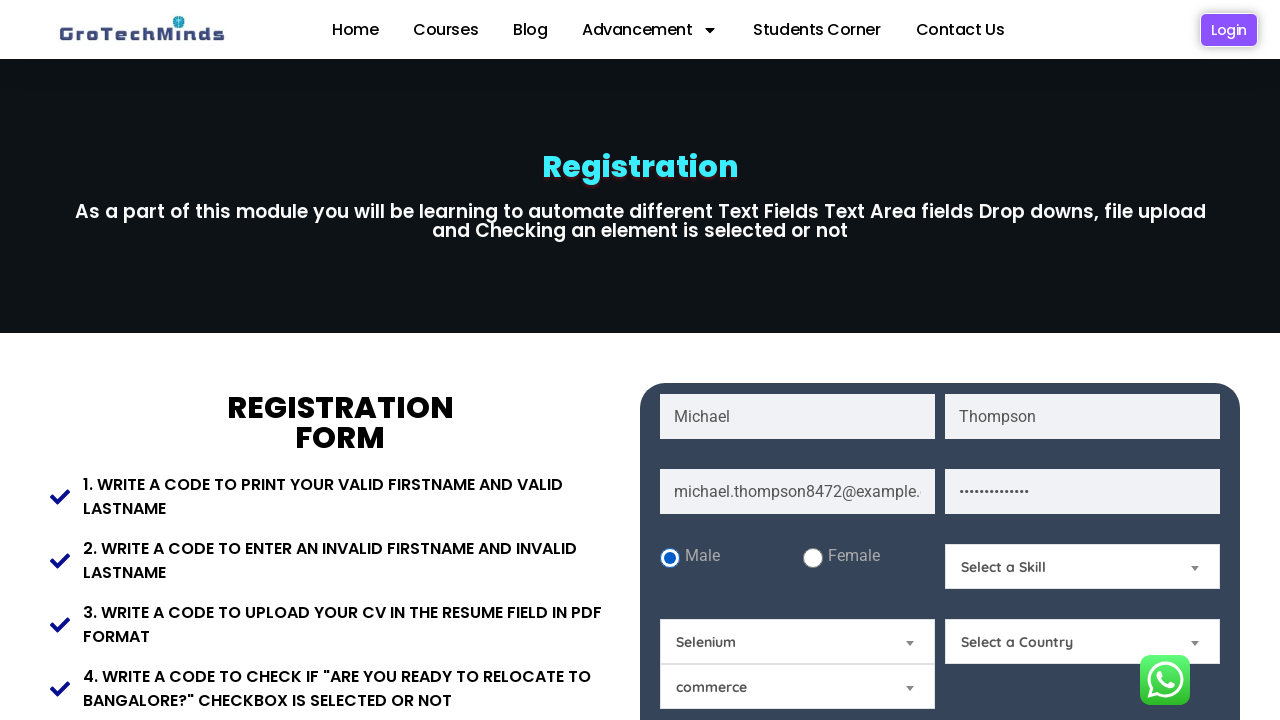

Selected skill from dropdown (index 1) on select[name='Skills']
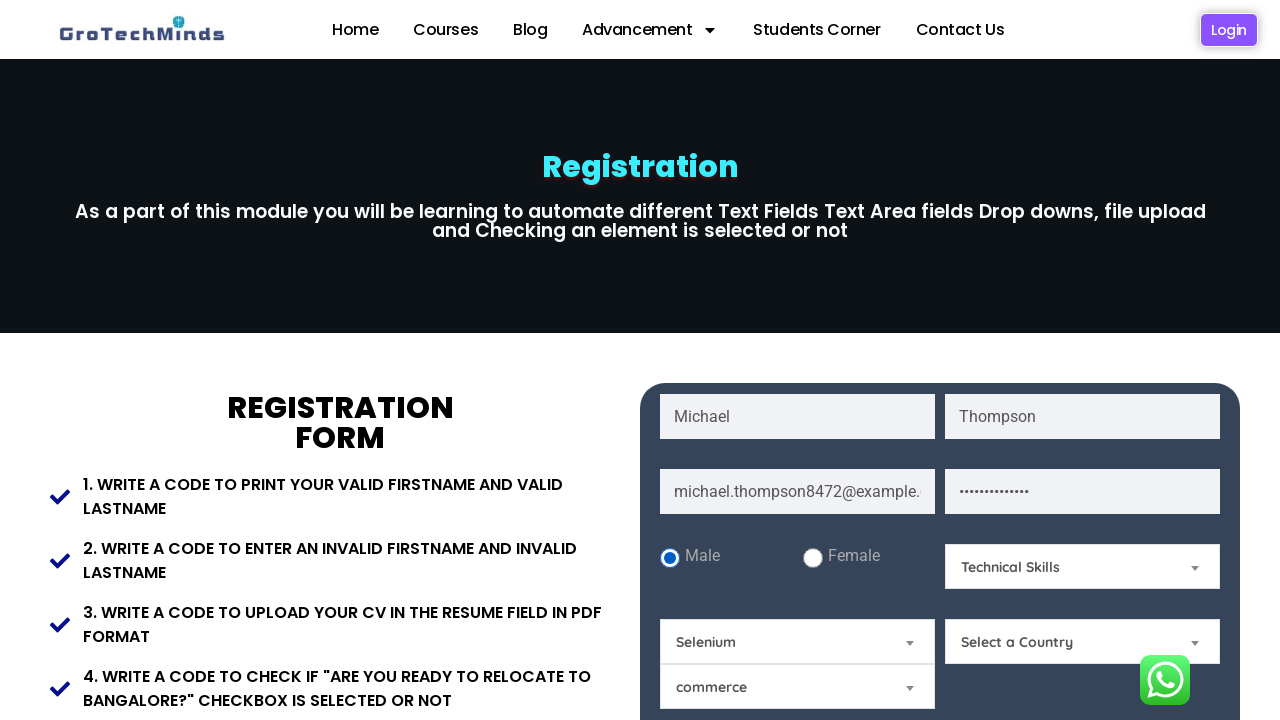

Selected country from dropdown (index 8) on select#Country
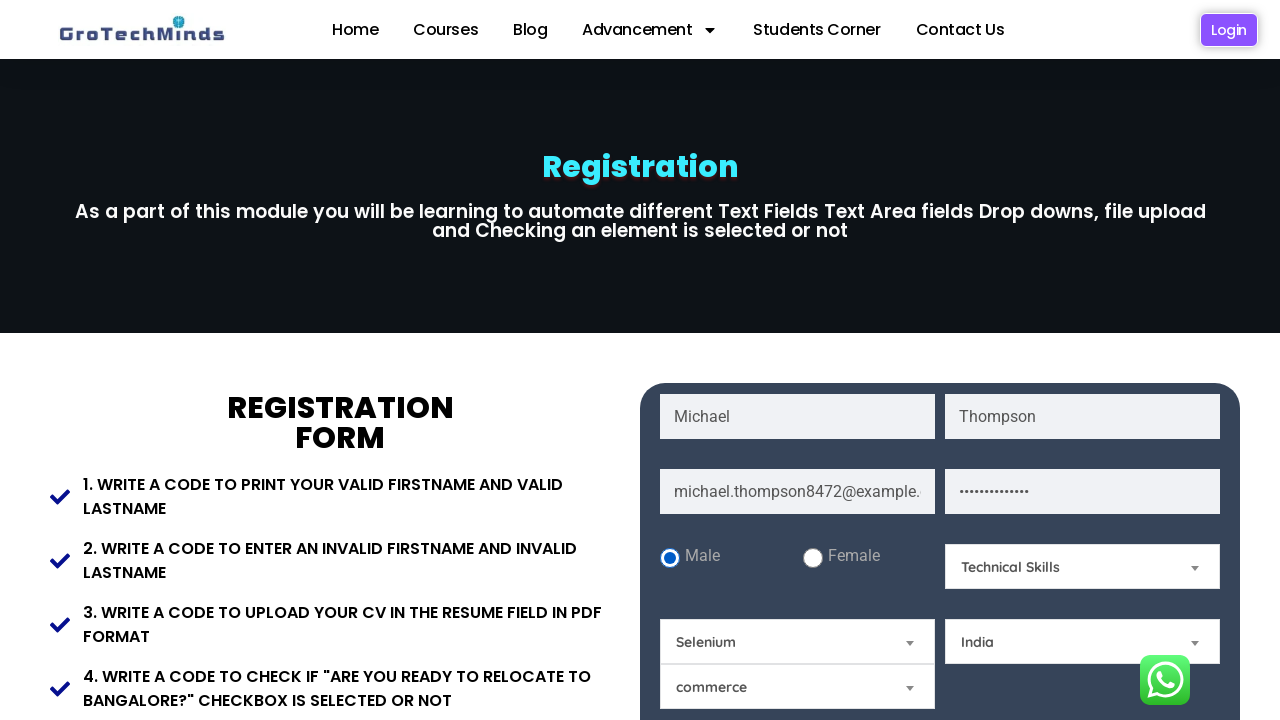

Filled present address field with '123 Oak Street, Springfield, State: Illinois' on textarea#Present-Address
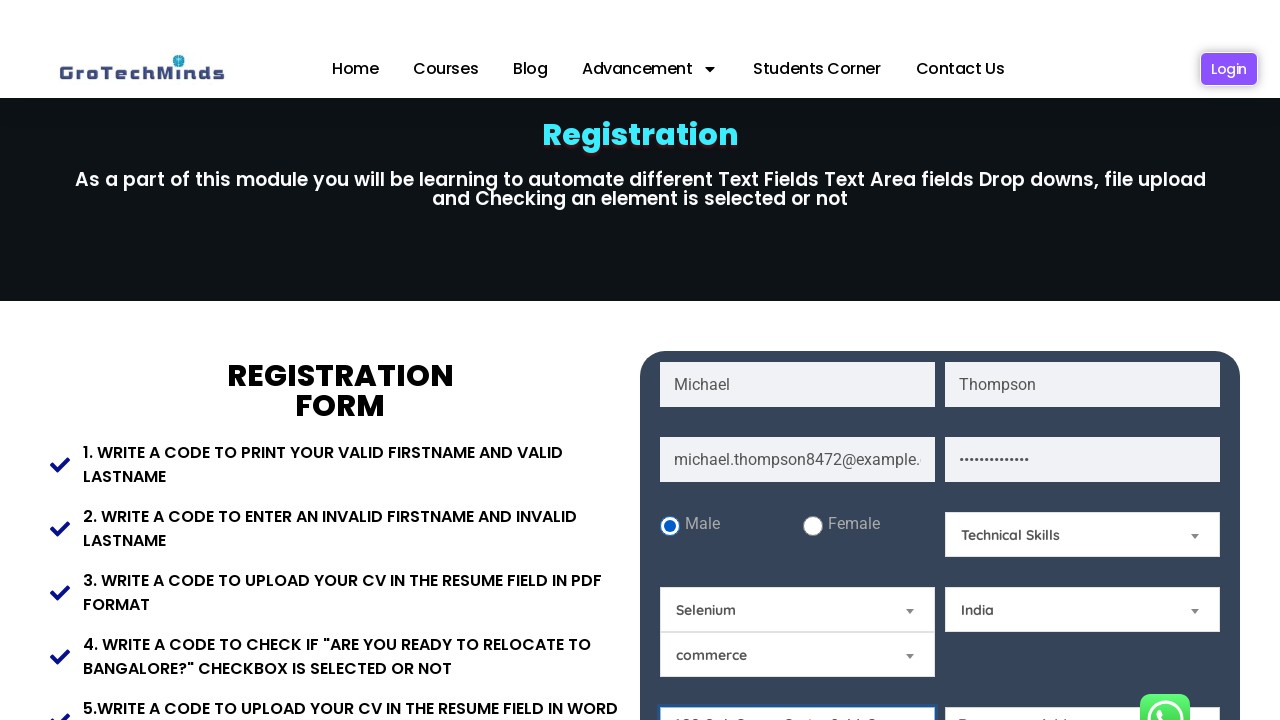

Filled permanent address field with '123 Oak Street, Springfield, State: Illinois' on textarea#Permanent-Address
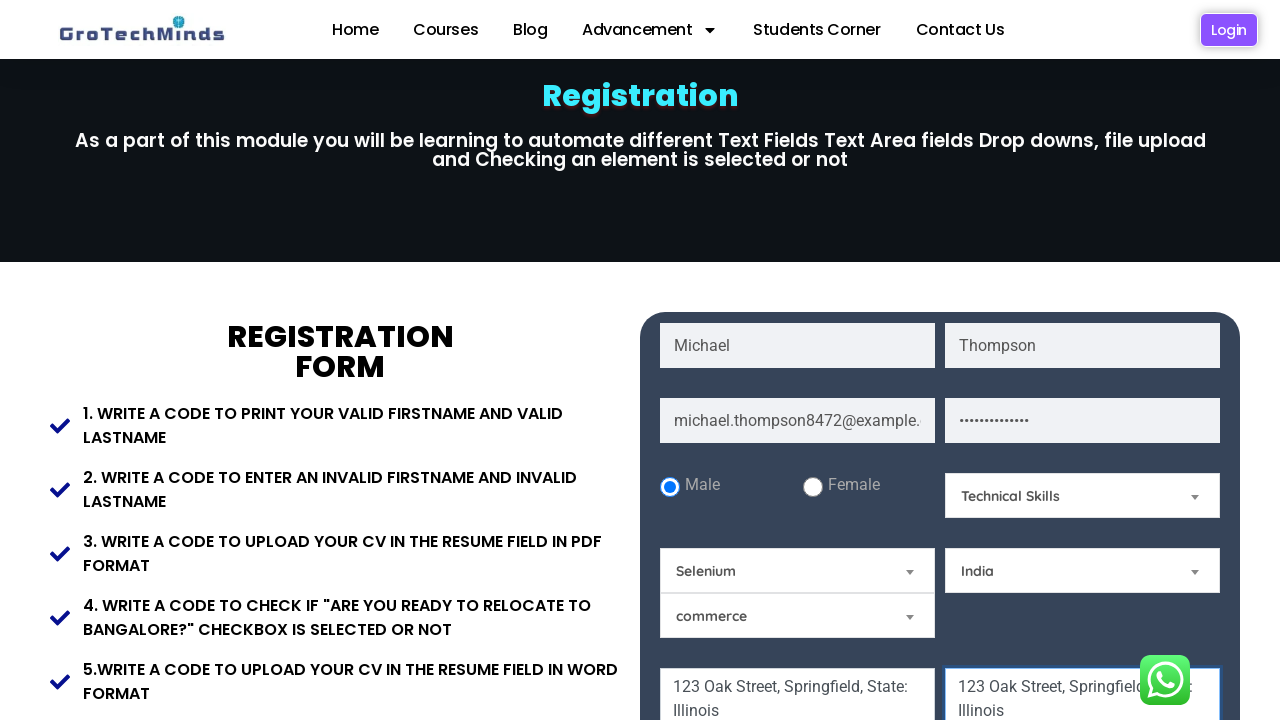

Filled pincode field with '62704' on input#Pincode
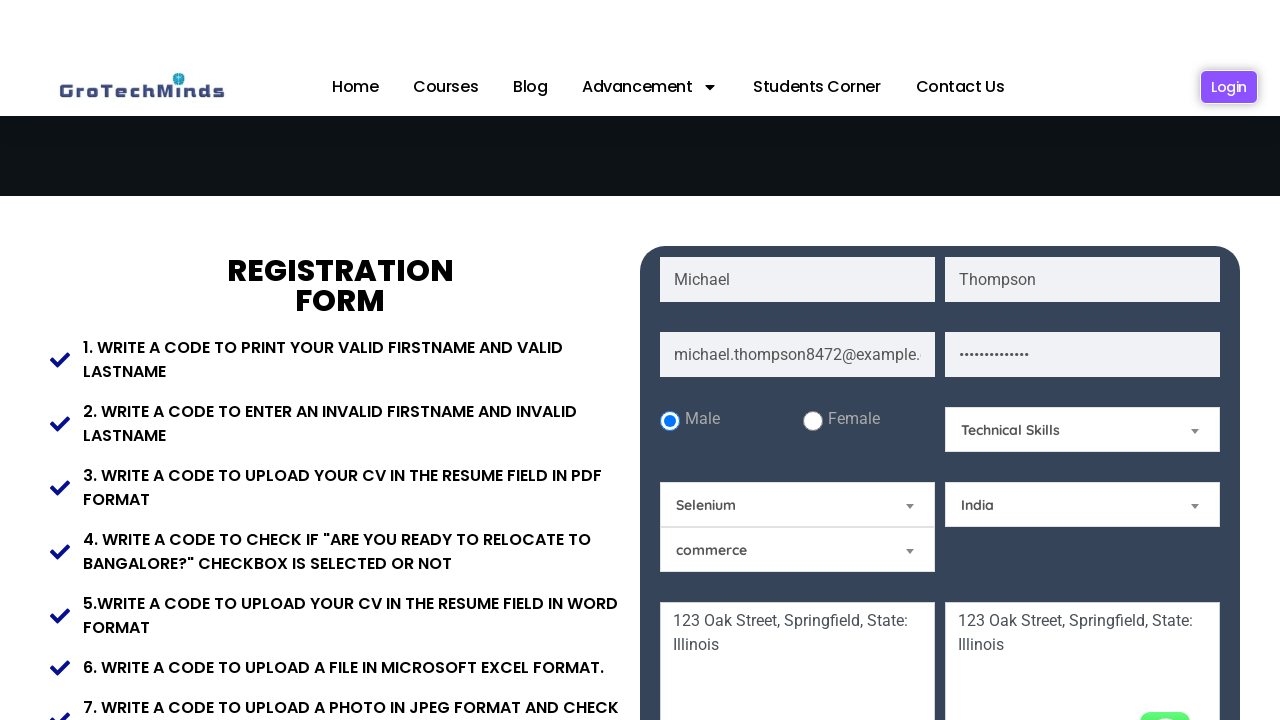

Selected religion from dropdown (index 1) on (//div[@class='container']/div/select)[2]
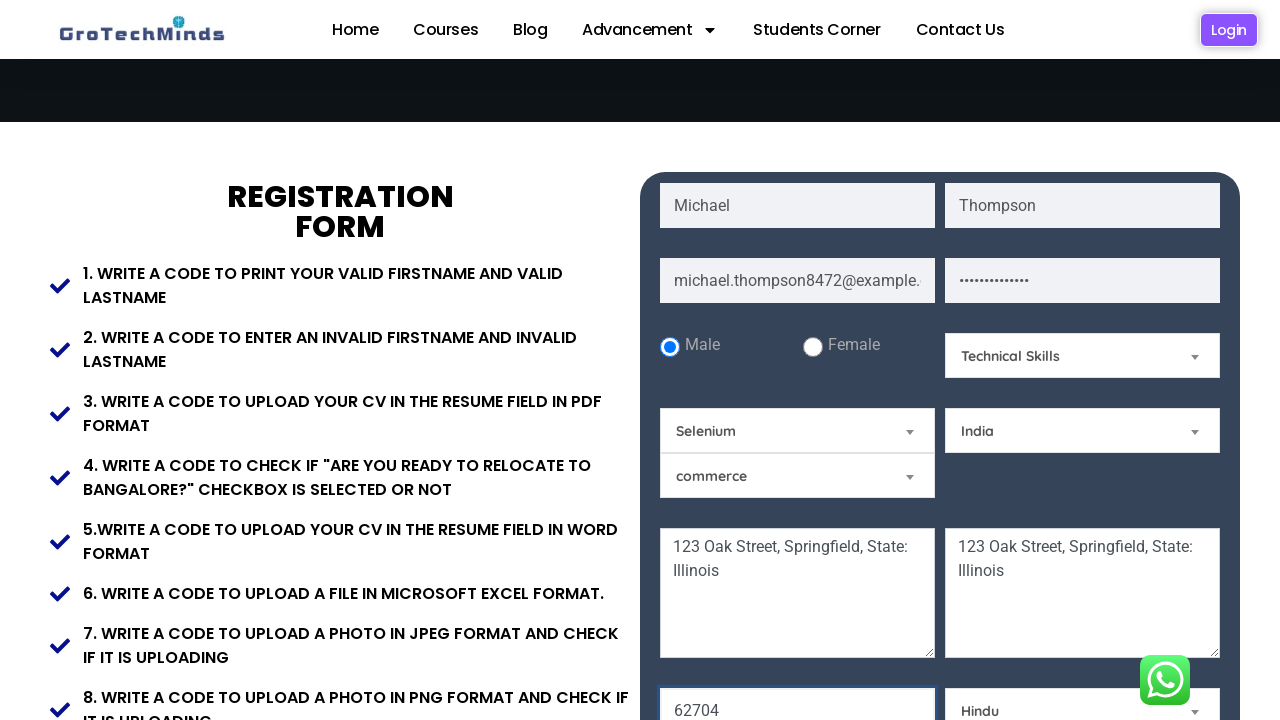

Clicked relocate checkbox at (975, 360) on input#relocate
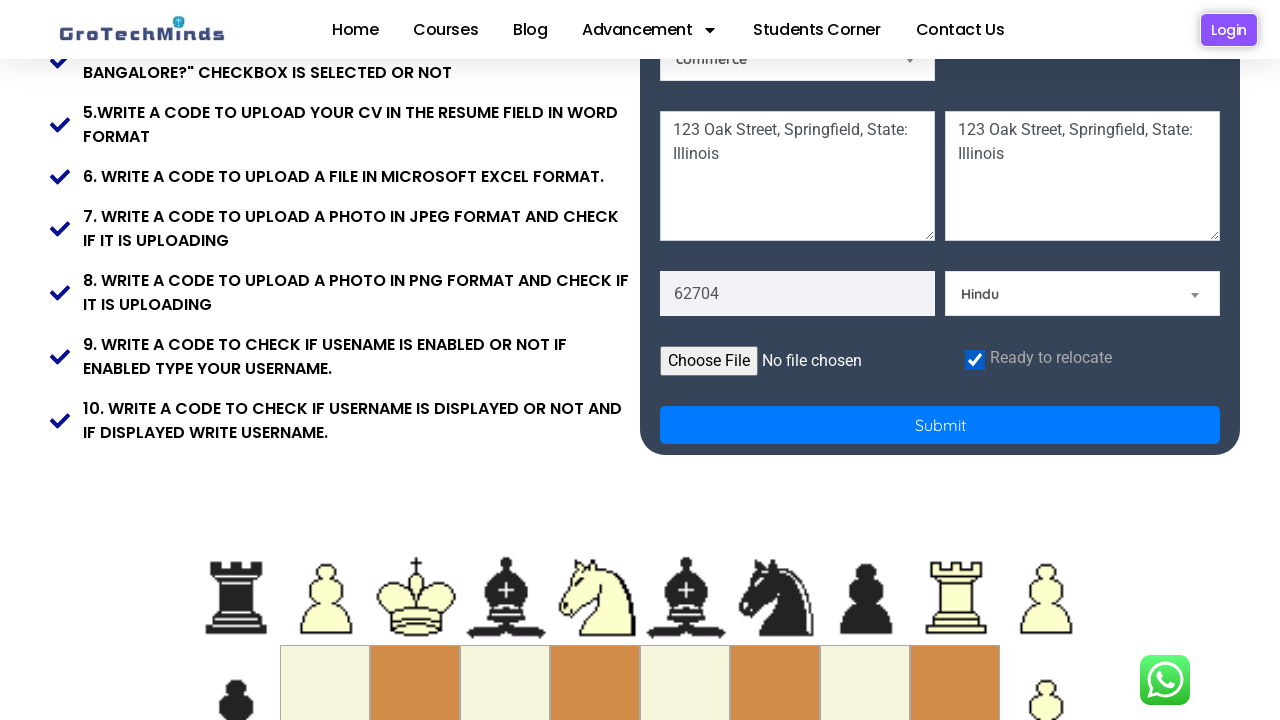

Clicked submit button to complete registration form at (940, 425) on button[name='Submit']
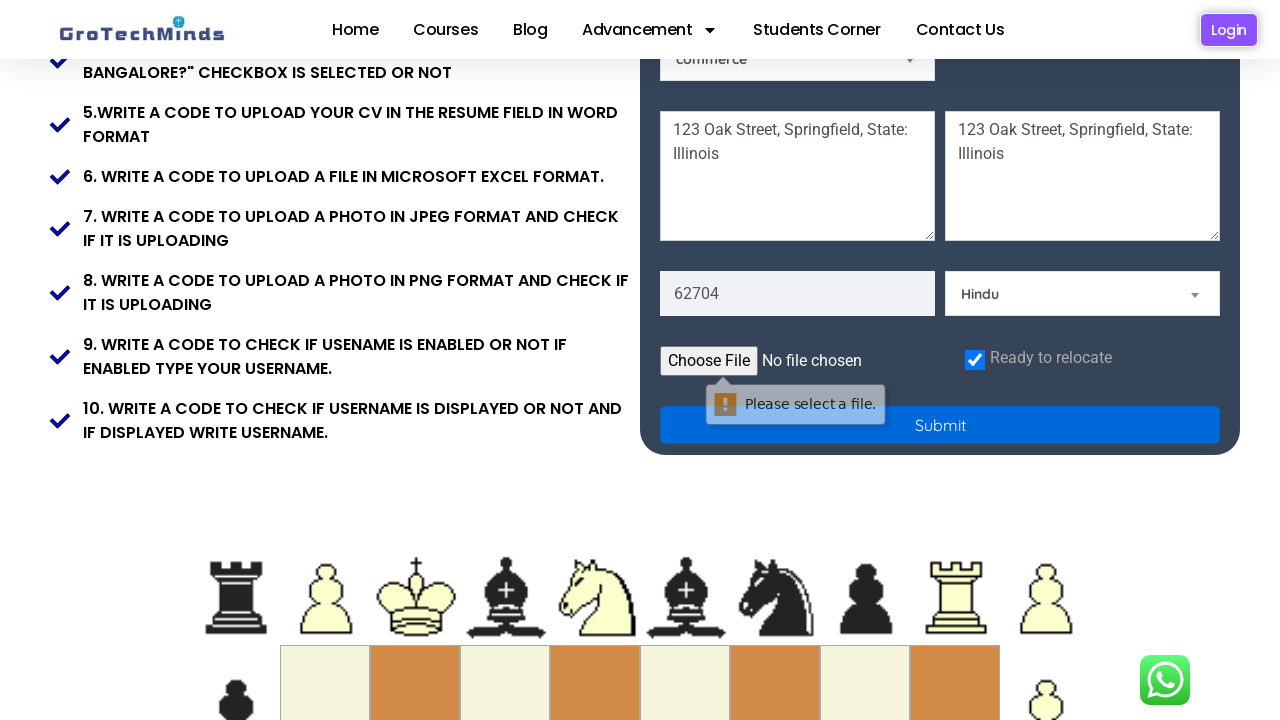

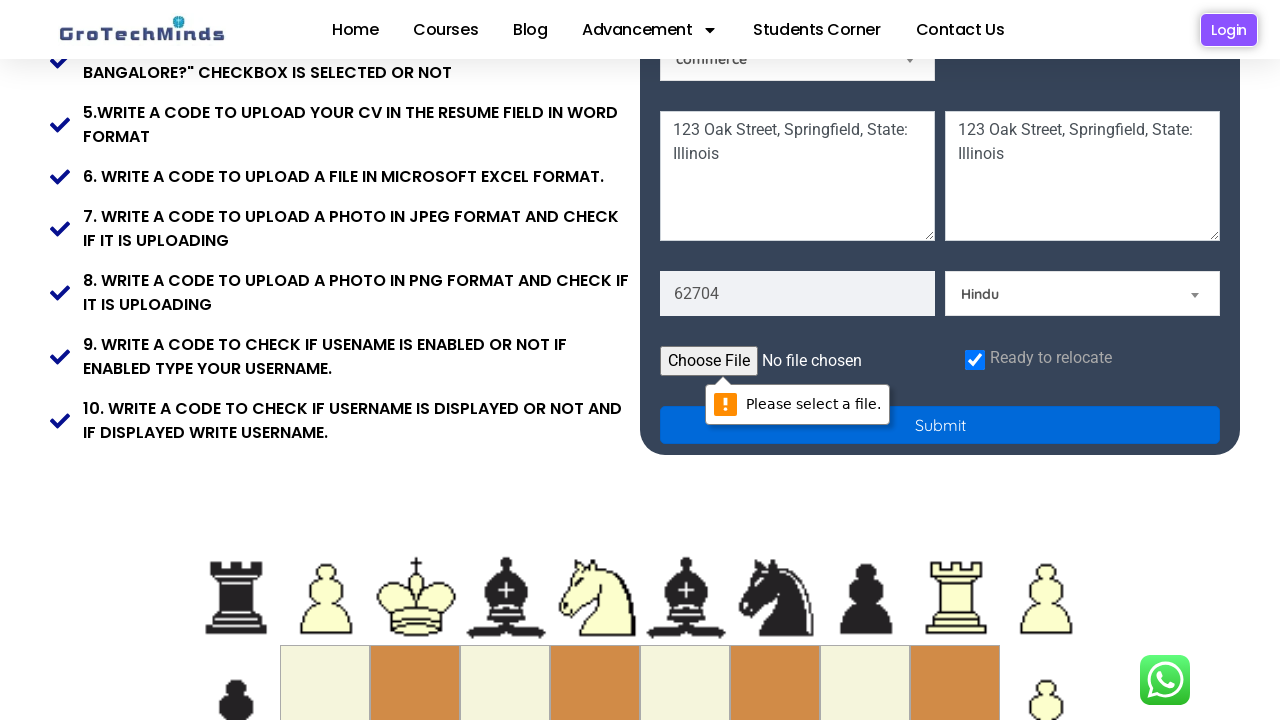